Hovers over a product in the sale section, clicks the Read More button, and verifies navigation to the product detail page.

Starting URL: http://intershop5.skillbox.ru/

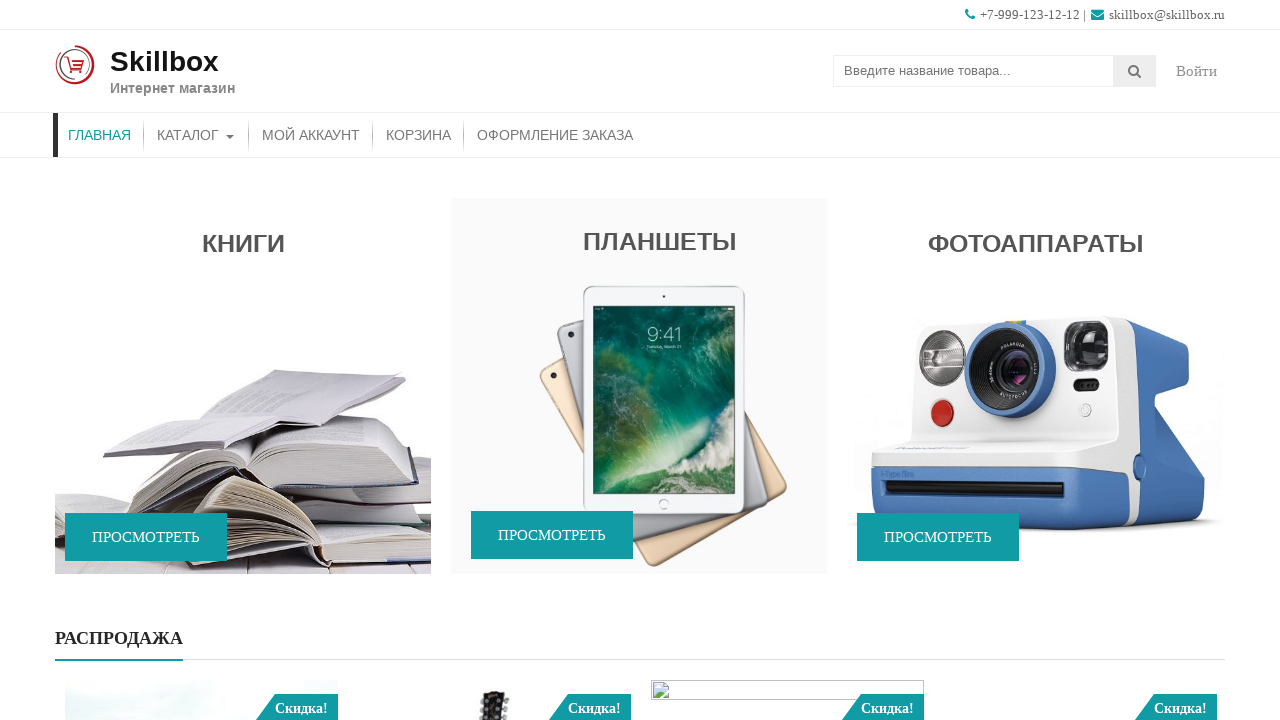

Scrolled to the sale slider area
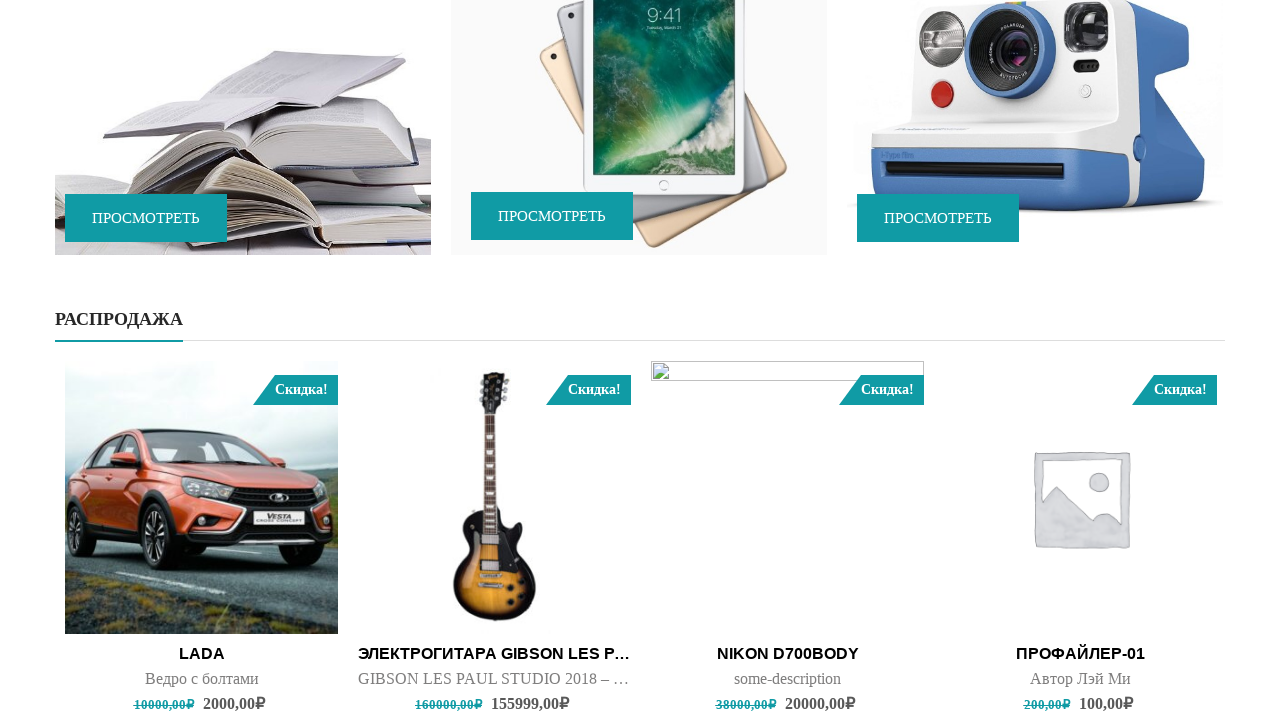

Product element in sale slider loaded
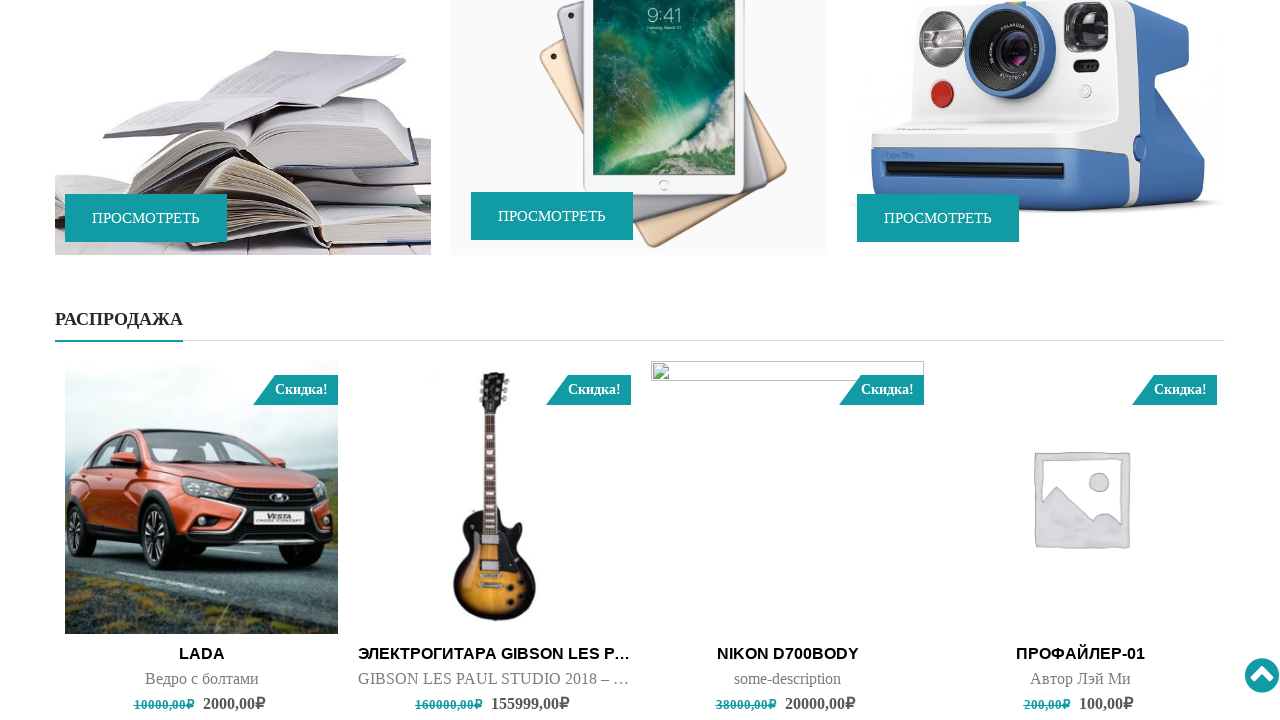

Hovered over product in sale section to reveal action buttons at (202, 541) on [data-wow-delay='0s'] >> nth=0
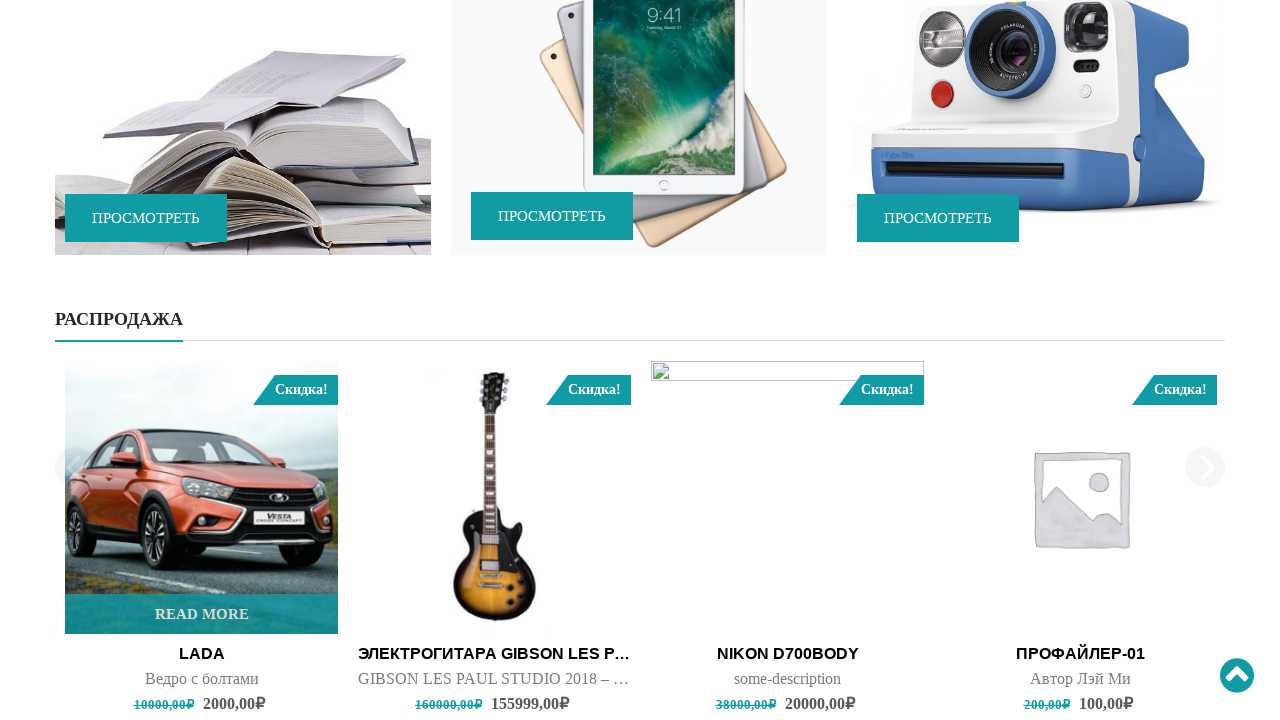

Clicked the Read More button at (202, 614) on a[data-quantity='1'] >> nth=4
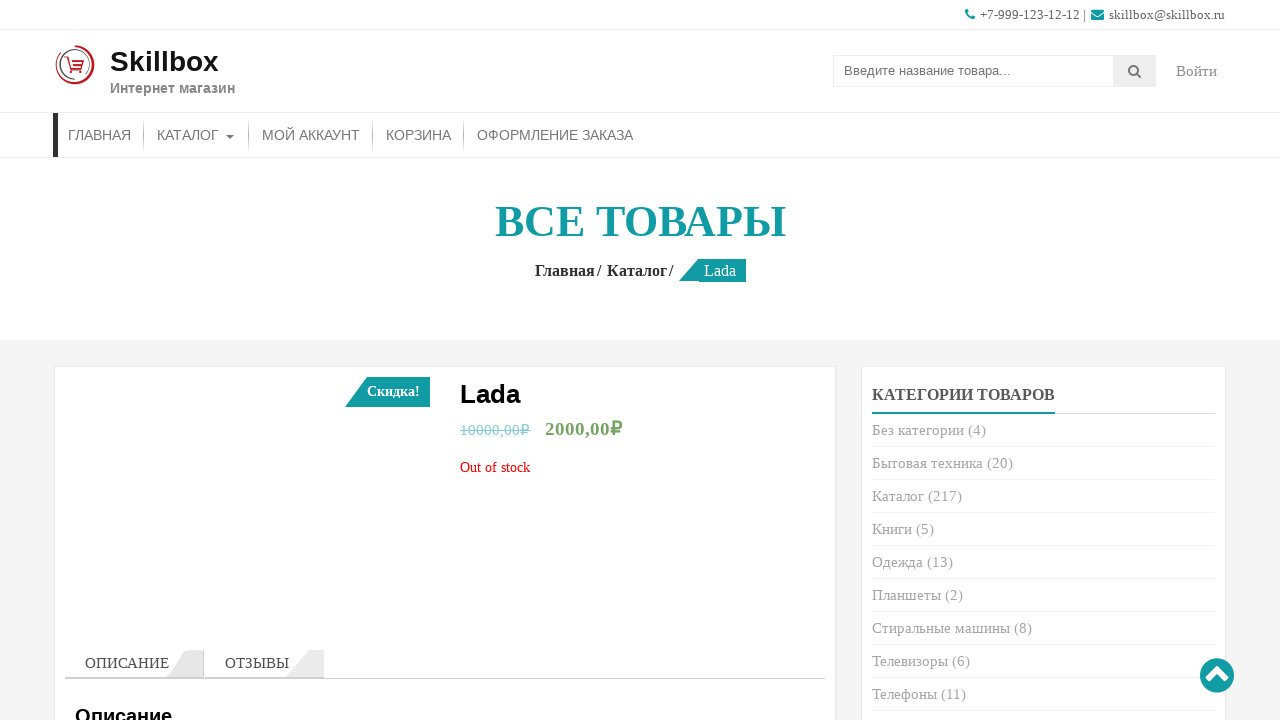

Navigated to product detail page with product title verified
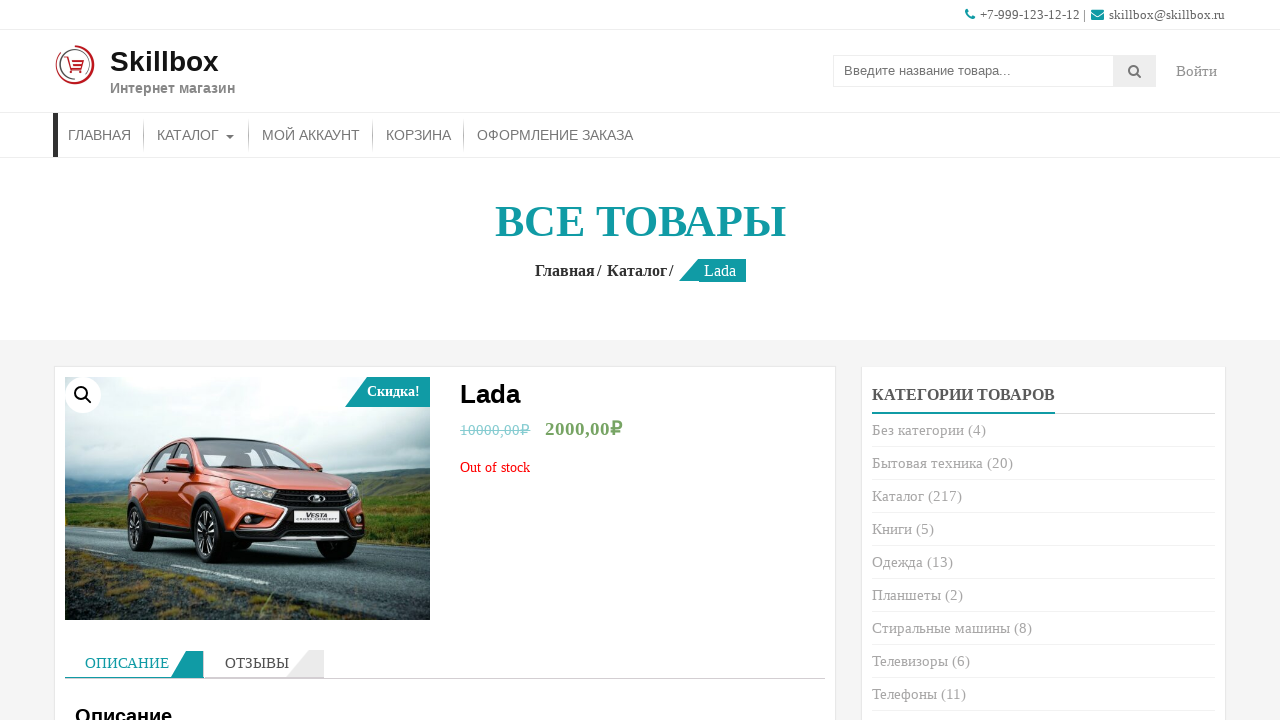

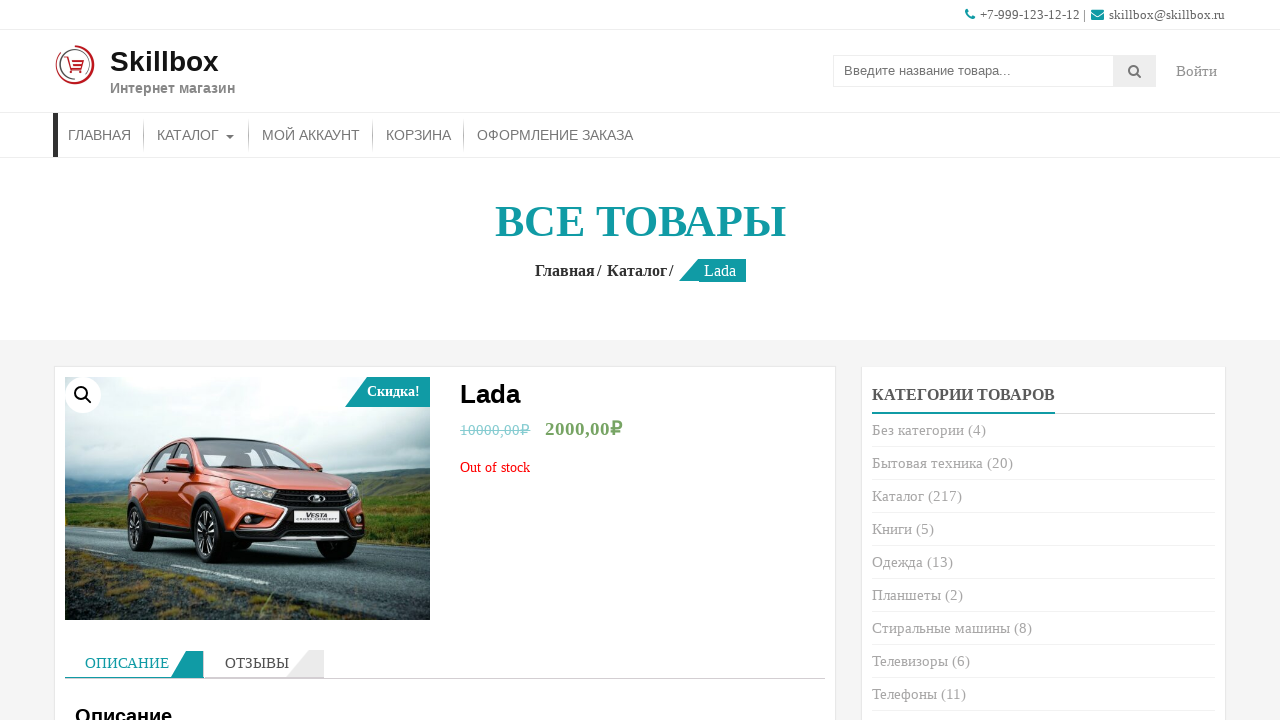